Tests keyboard key press functionality by sending various special keys (Arrow Up, Backspace, Tab, Escape, Enter) to an input field and verifying the result label displays the correct key name

Starting URL: https://the-internet.herokuapp.com/key_presses

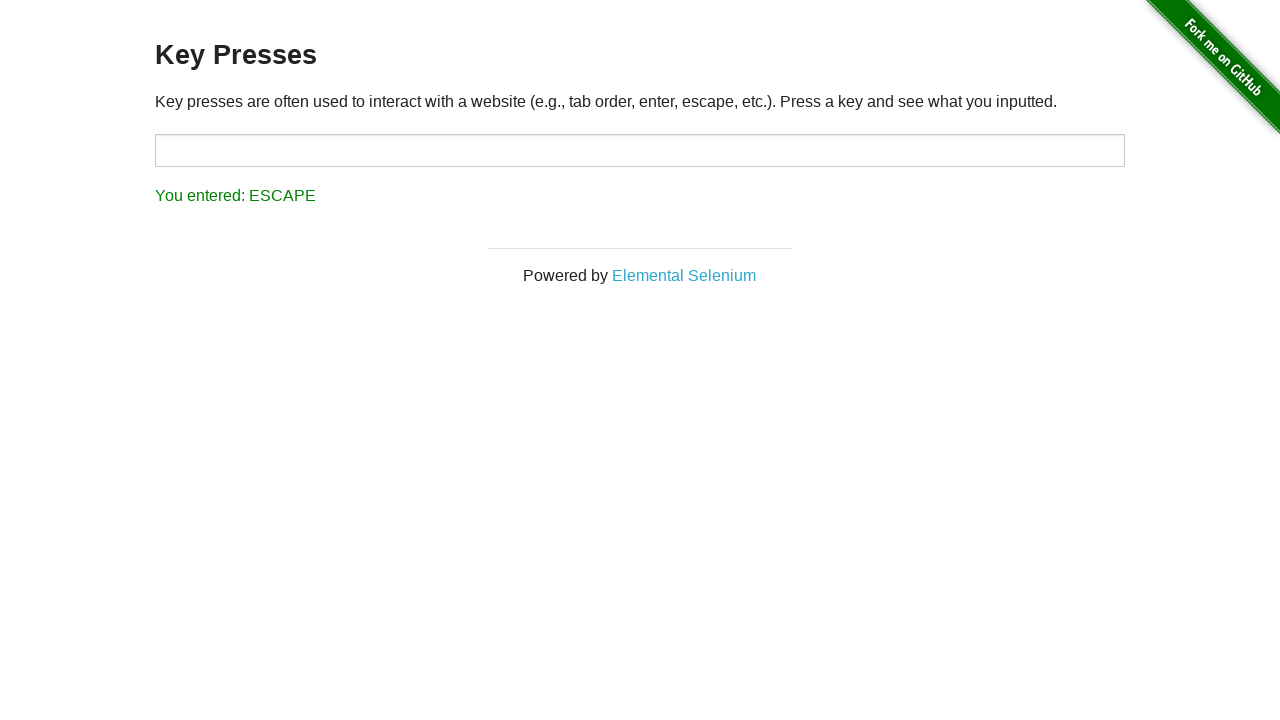

Navigated to key presses test page
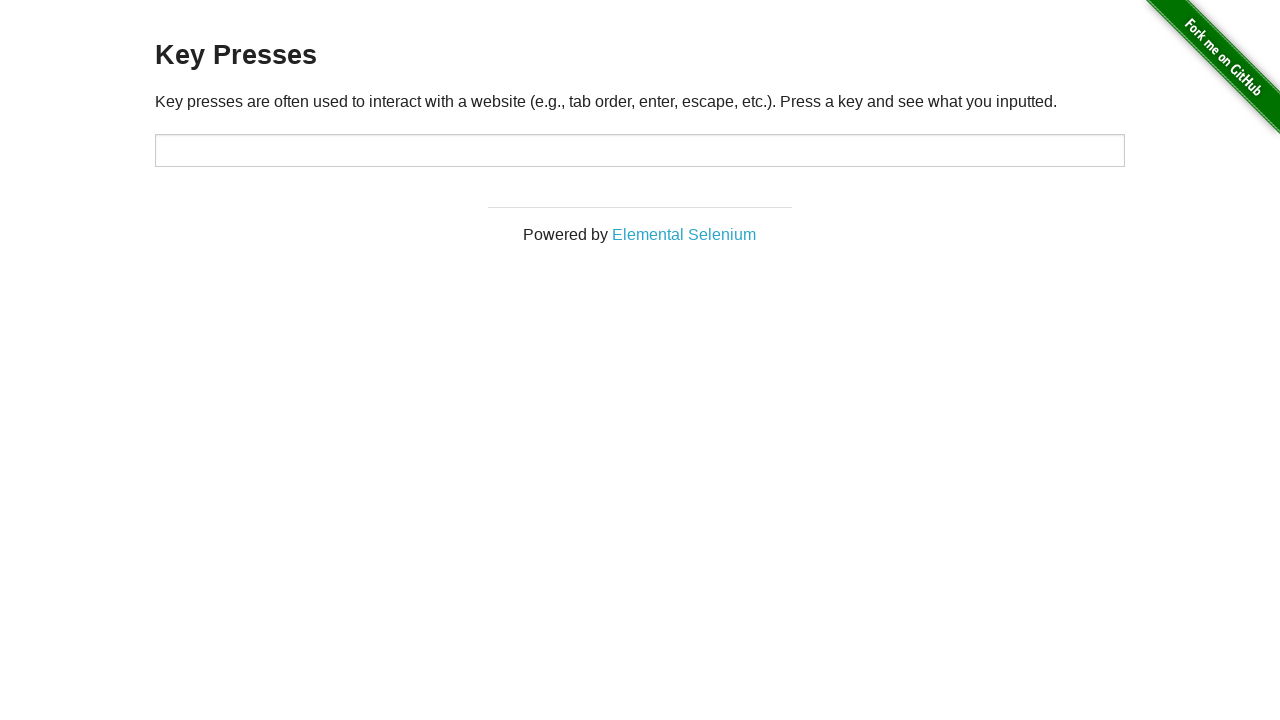

Located the target input field
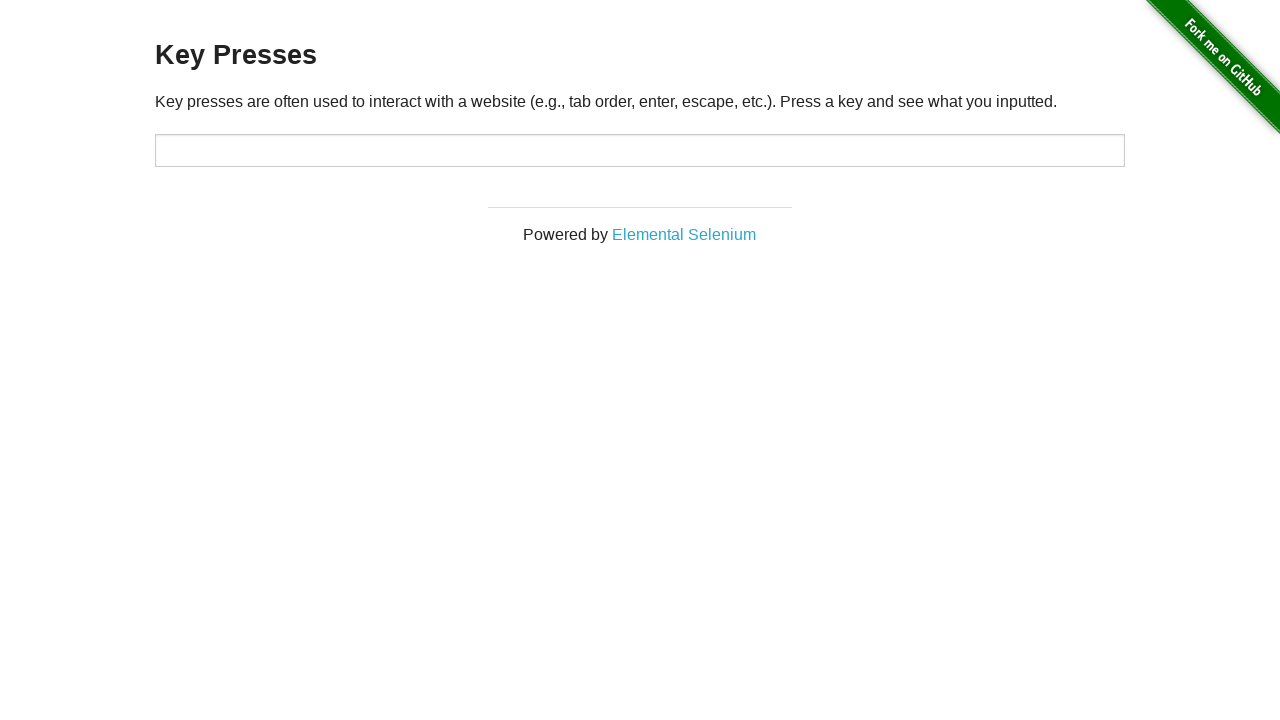

Pressed Arrow Up key in input field on #target
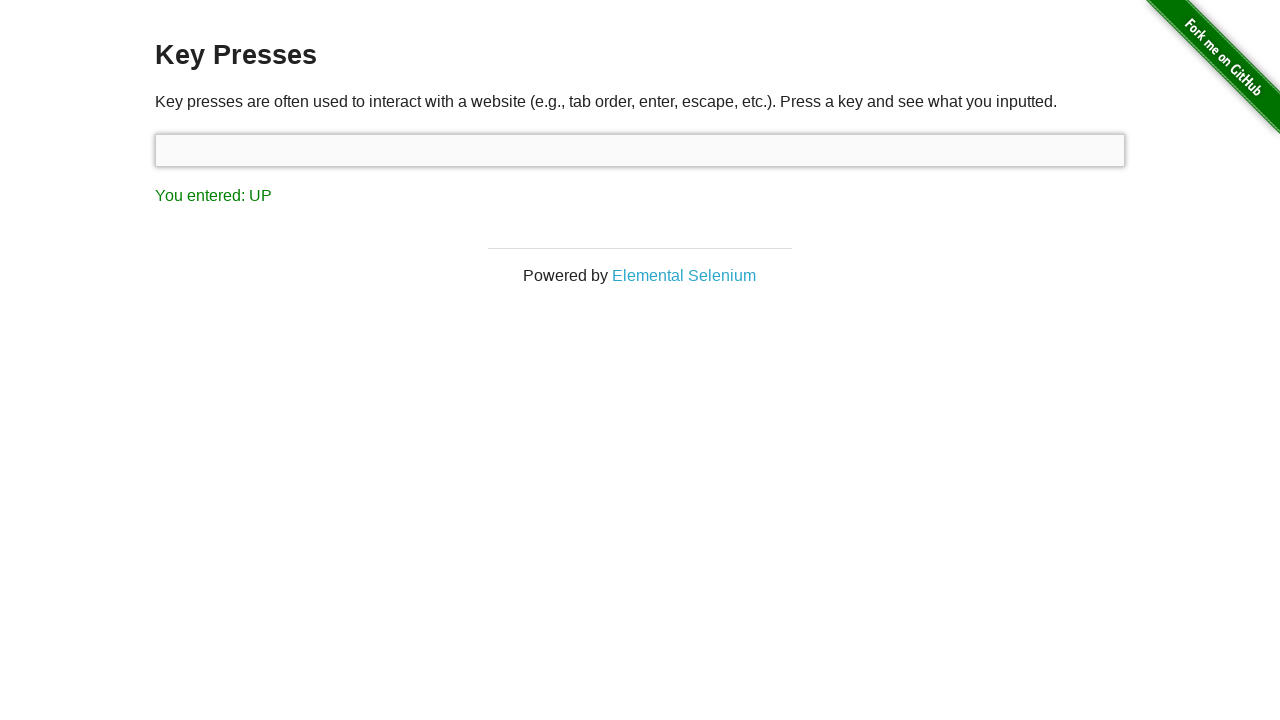

Verified result label is visible after Arrow Up key press
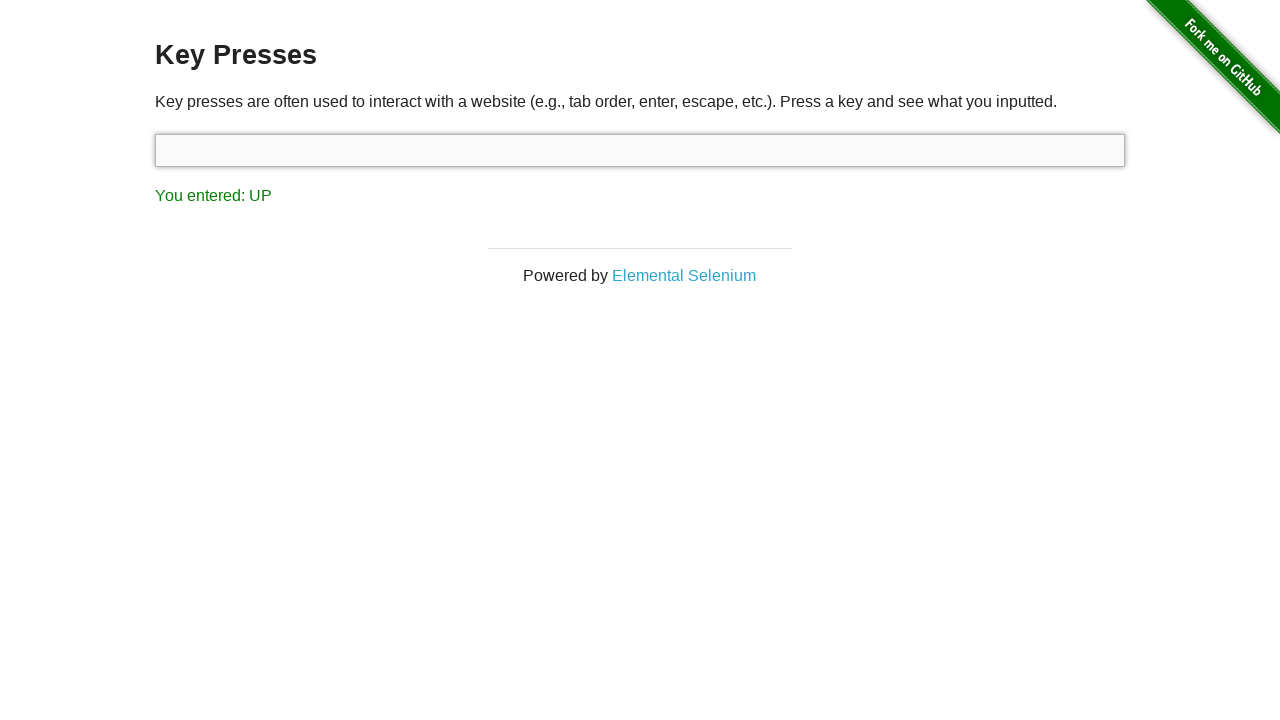

Pressed Backspace key in input field on #target
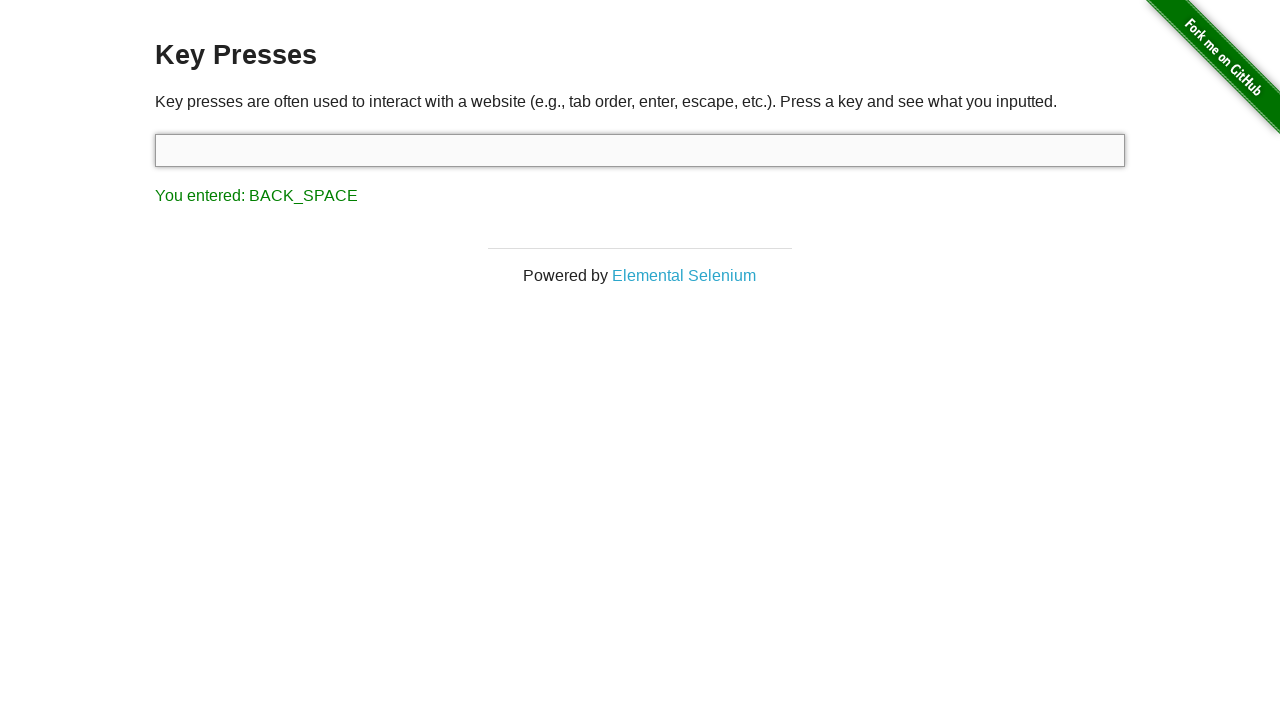

Pressed Tab key in input field on #target
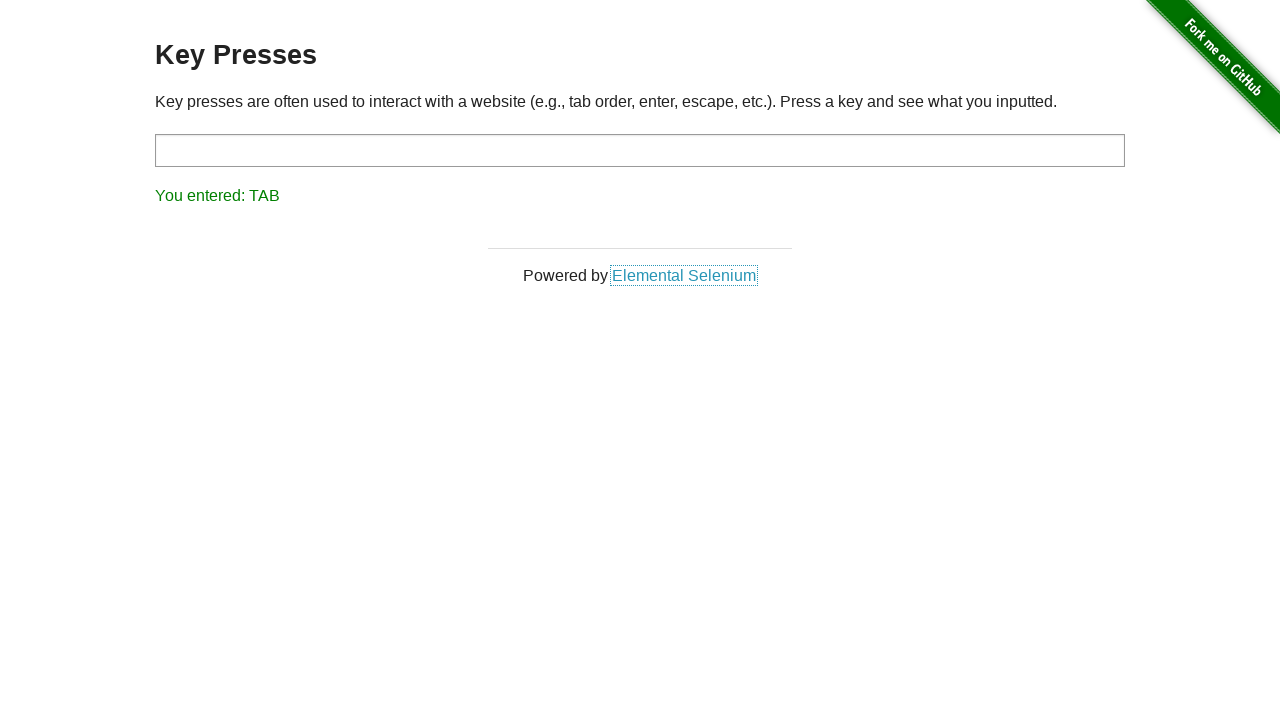

Pressed Escape key in input field on #target
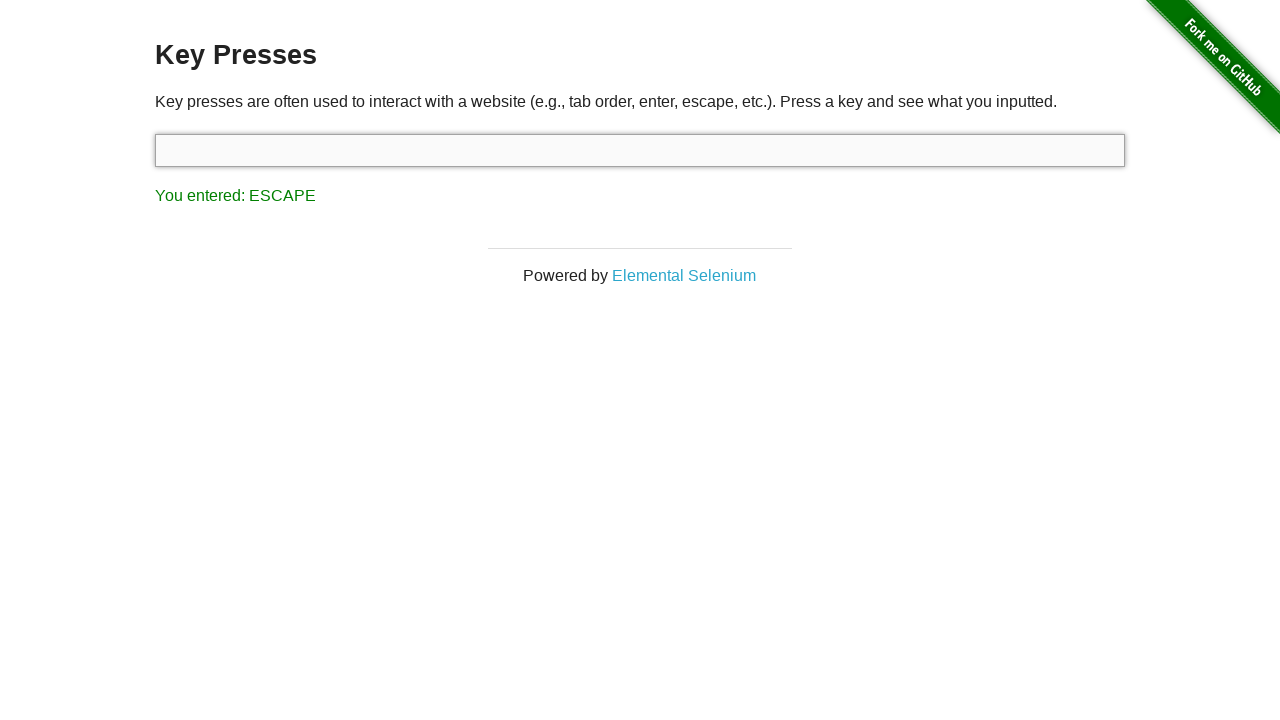

Pressed Enter key in input field on #target
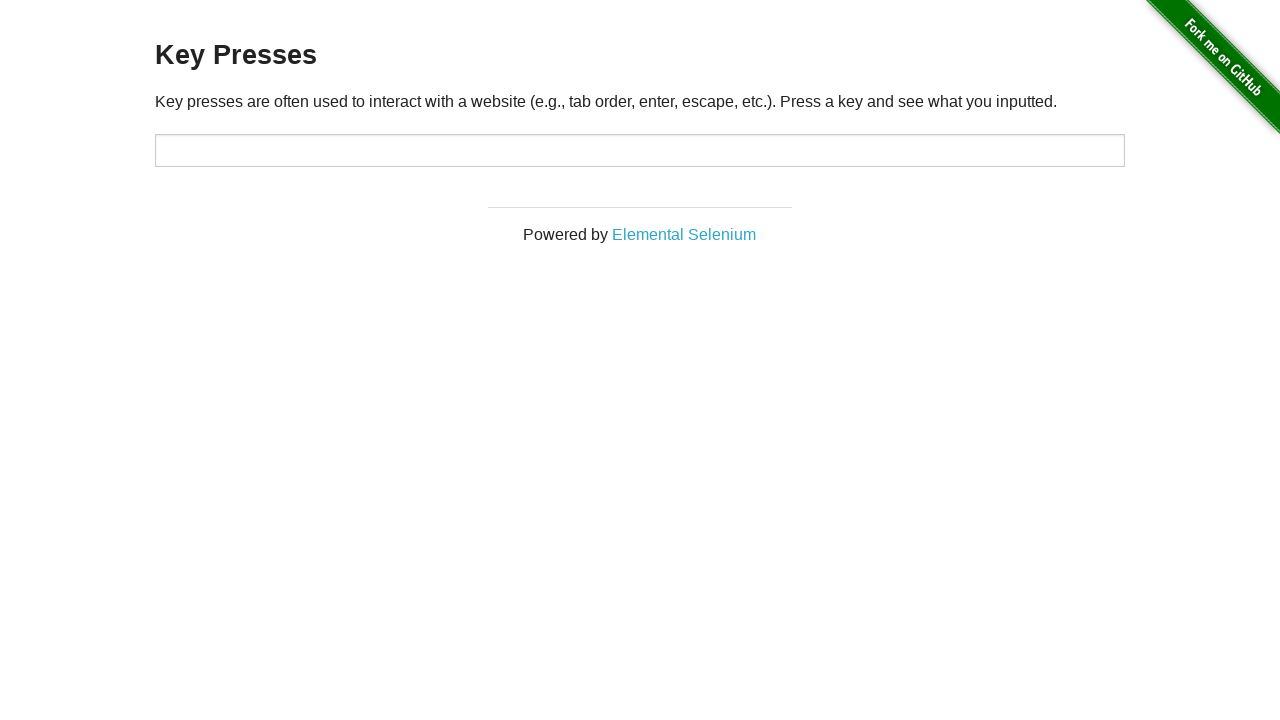

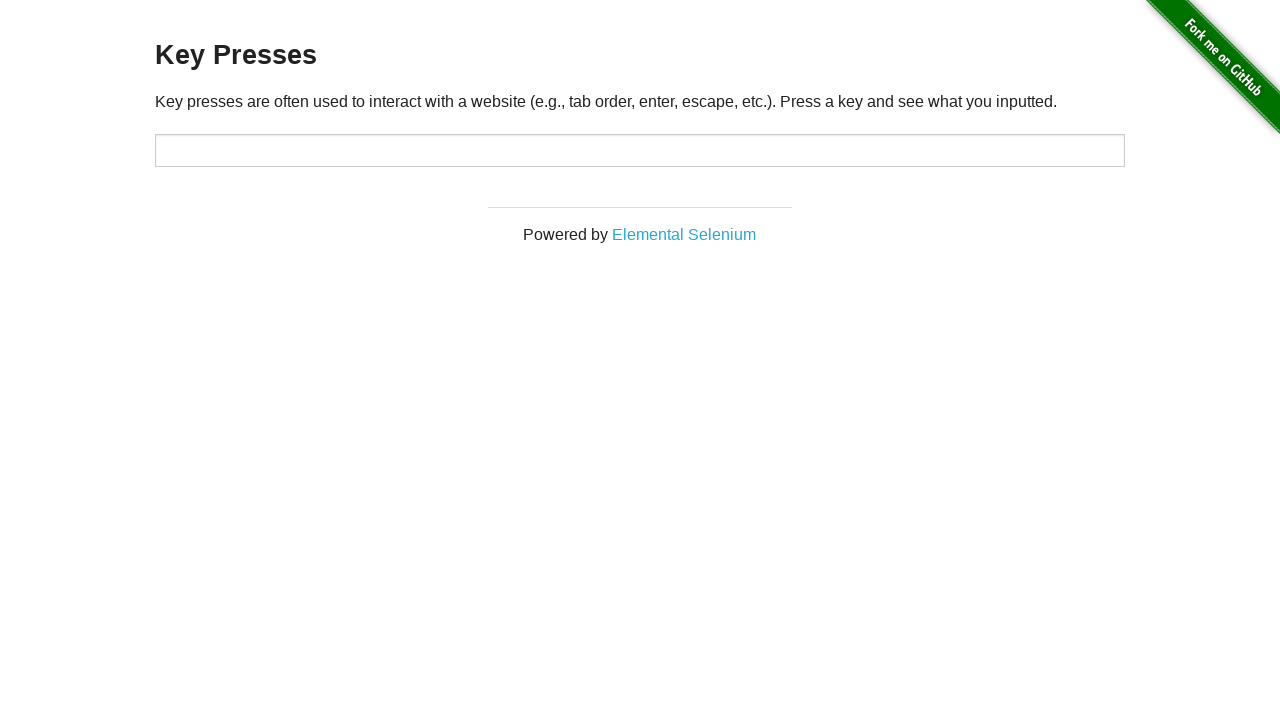